Navigates to the Selenium website and clicks on the Downloads link to access the downloads page

Starting URL: https://www.selenium.dev/

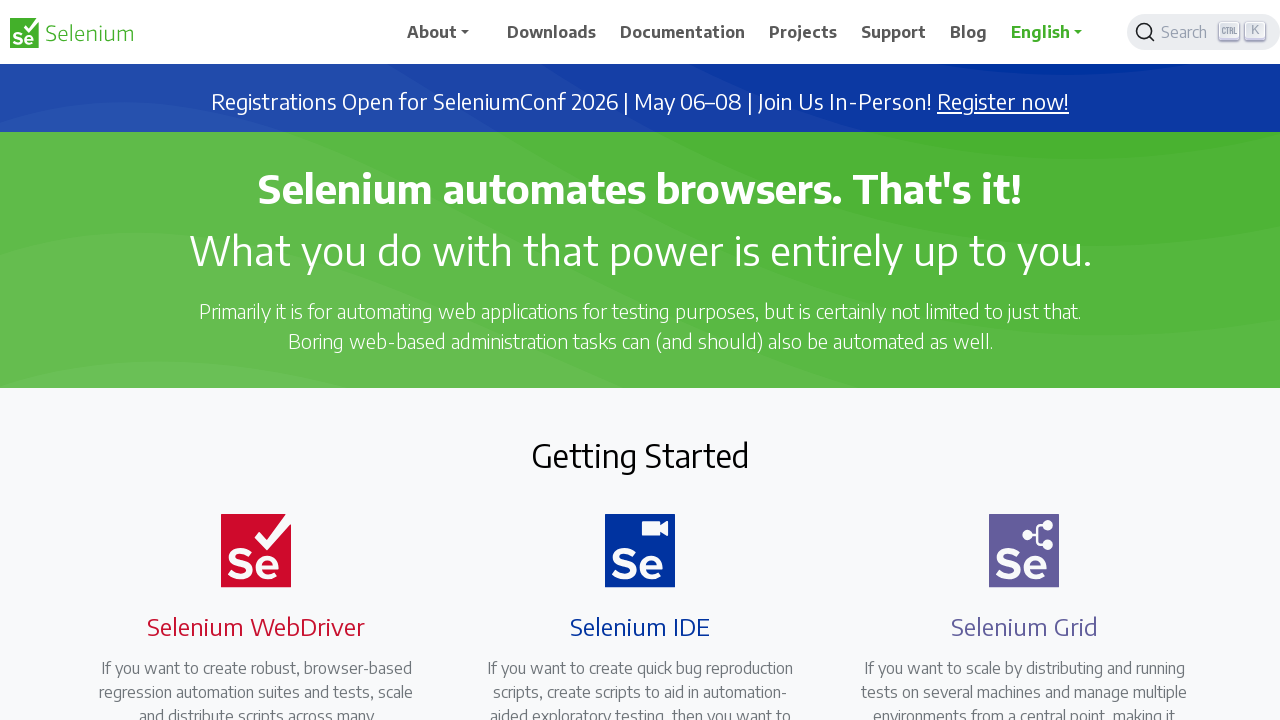

Navigated to Selenium website homepage
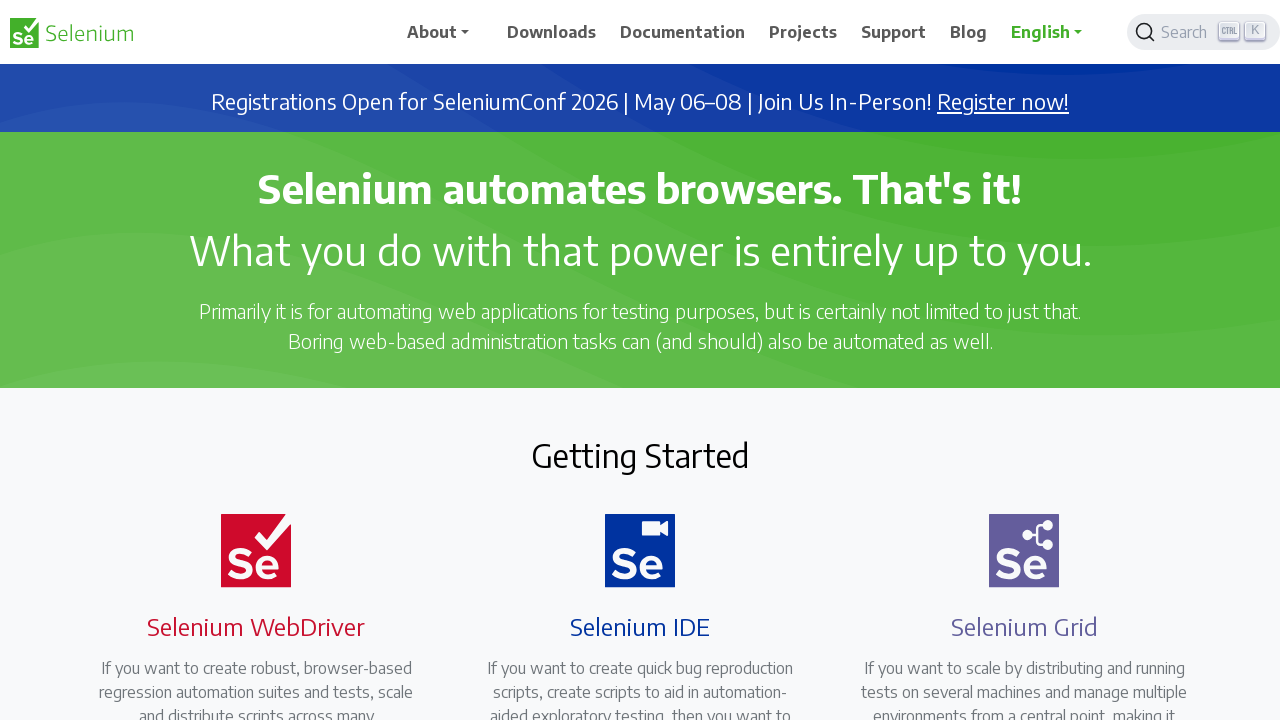

Downloads link appeared on the page
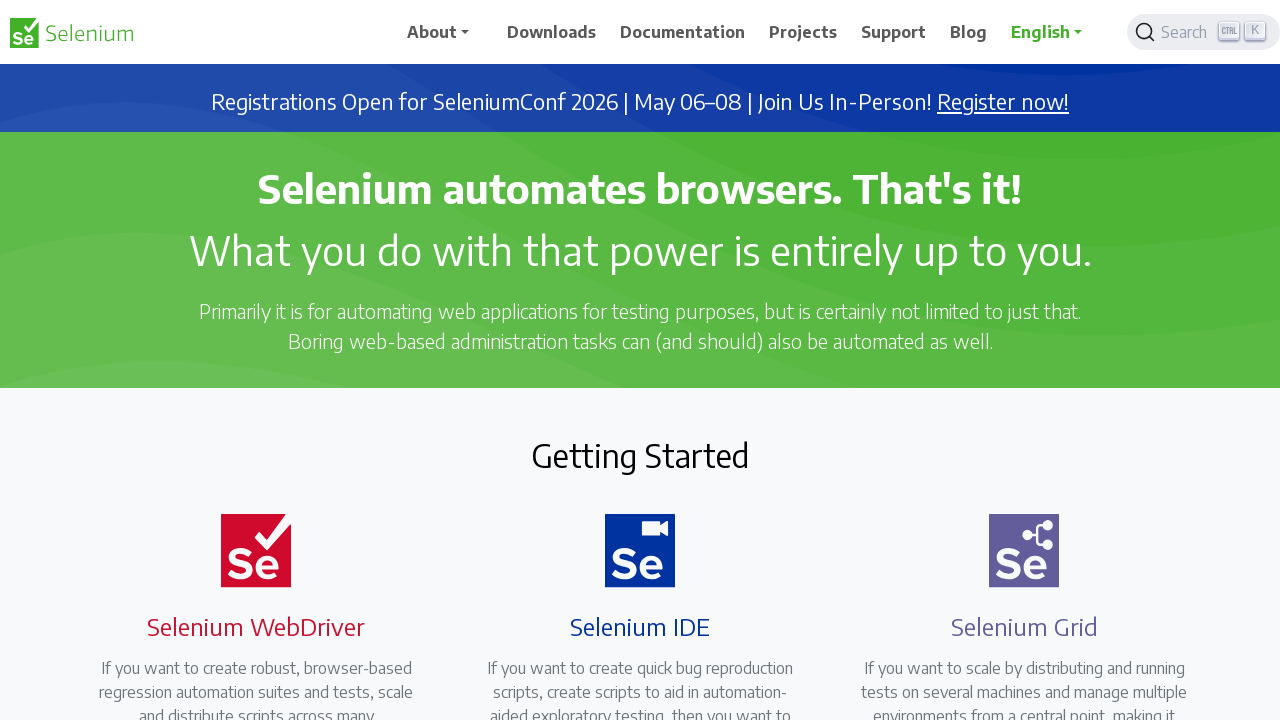

Clicked on the Downloads link at (552, 32) on xpath=//*[contains(text(),'Downloads')]
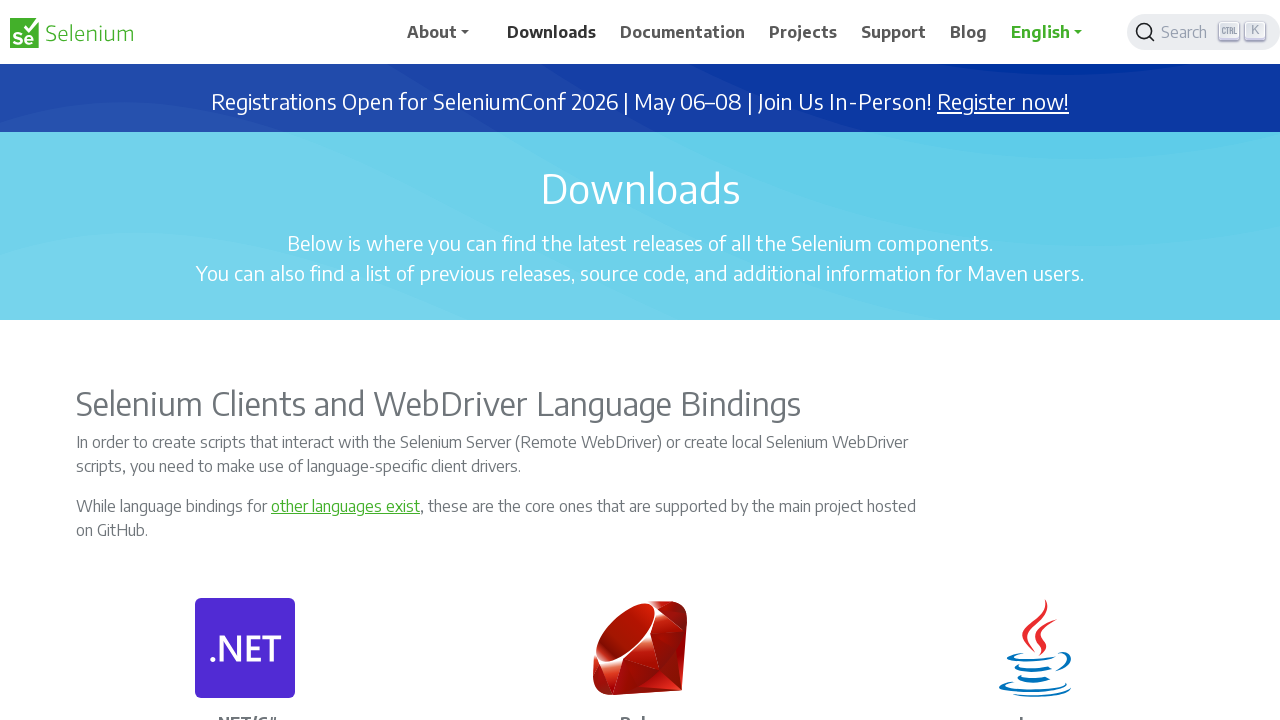

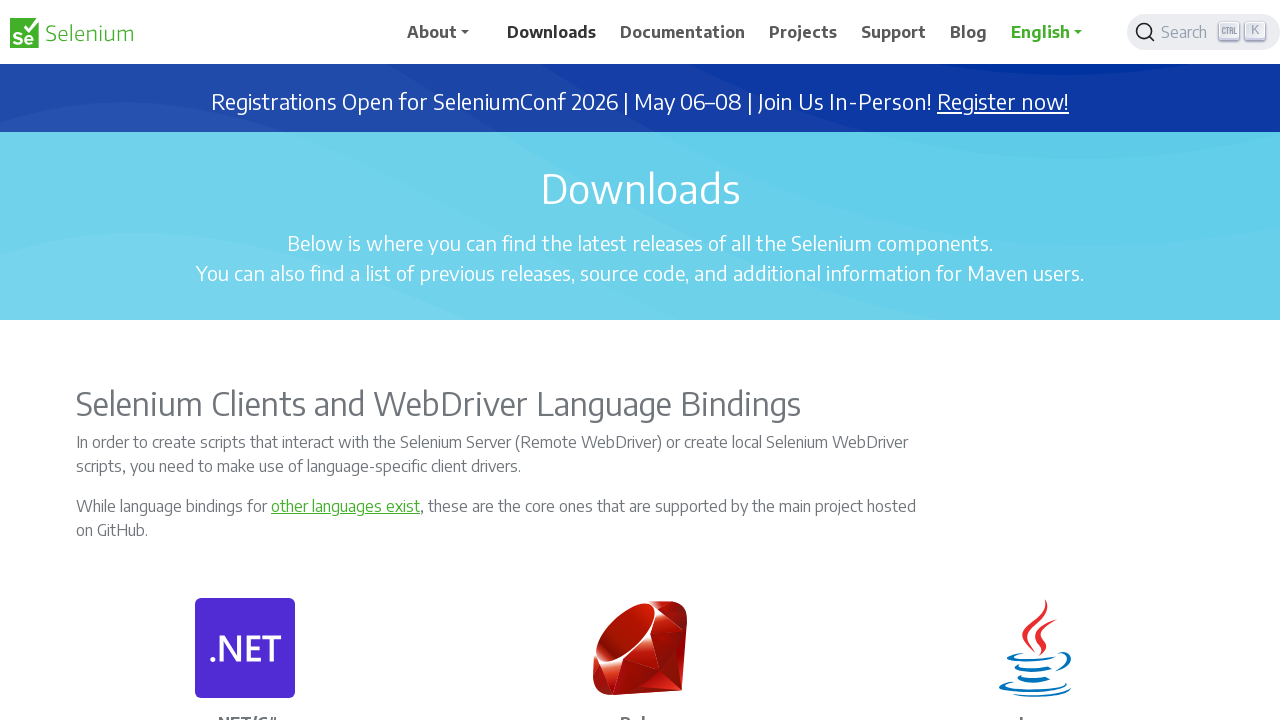